Tests window handling by clicking a link that opens a new window, switching between windows, and closing the child window

Starting URL: https://opensource-demo.orangehrmlive.com/

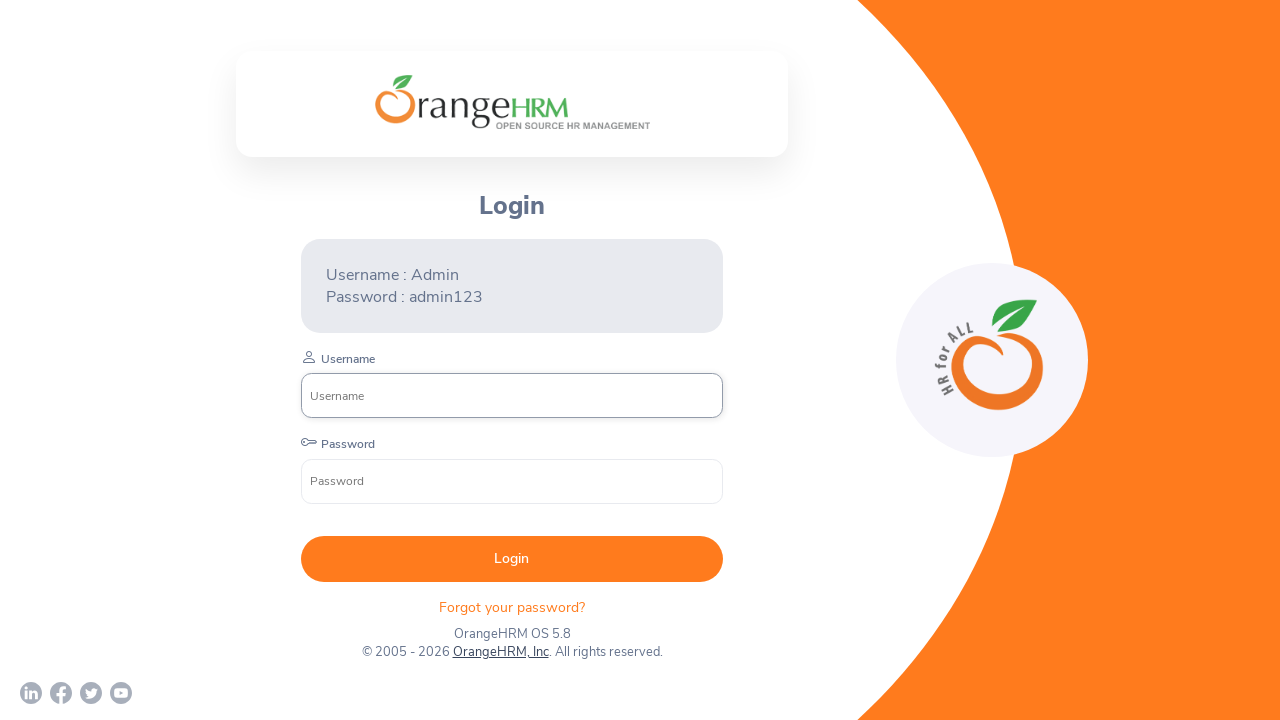

Clicked 'OrangeHRM, Inc' link that opens a new window at (500, 652) on text=OrangeHRM, Inc
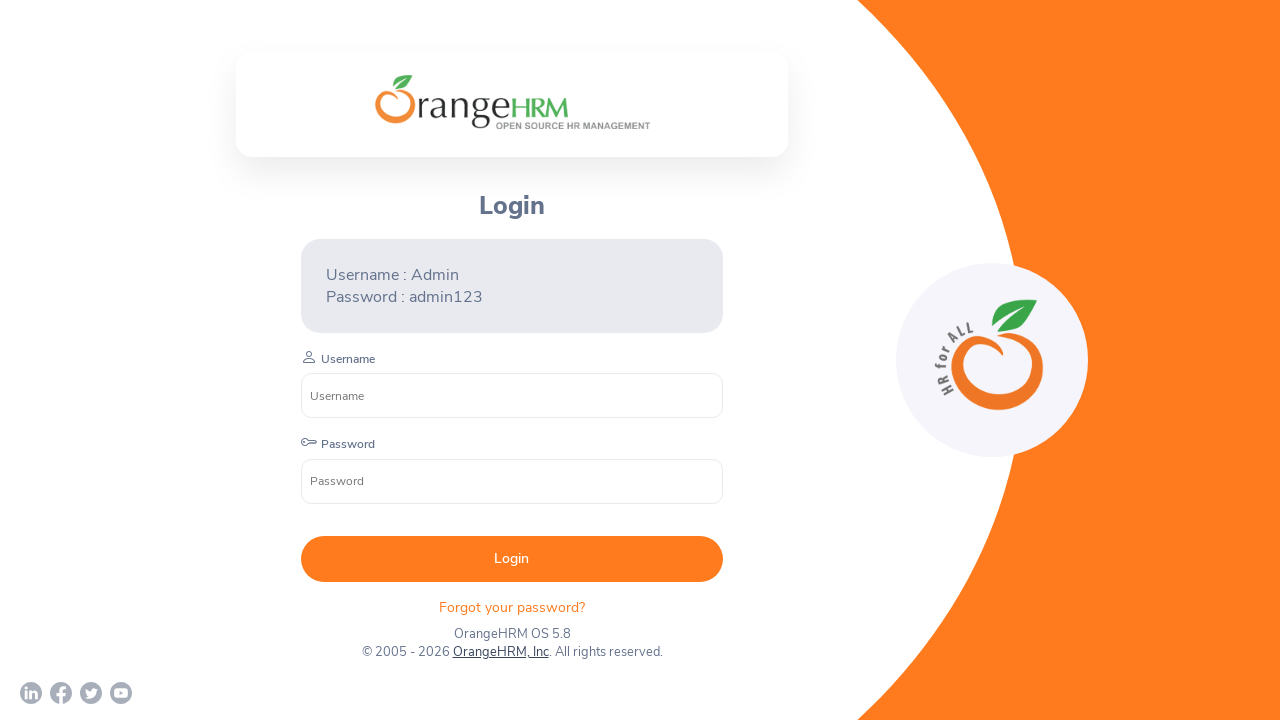

New window/page object acquired
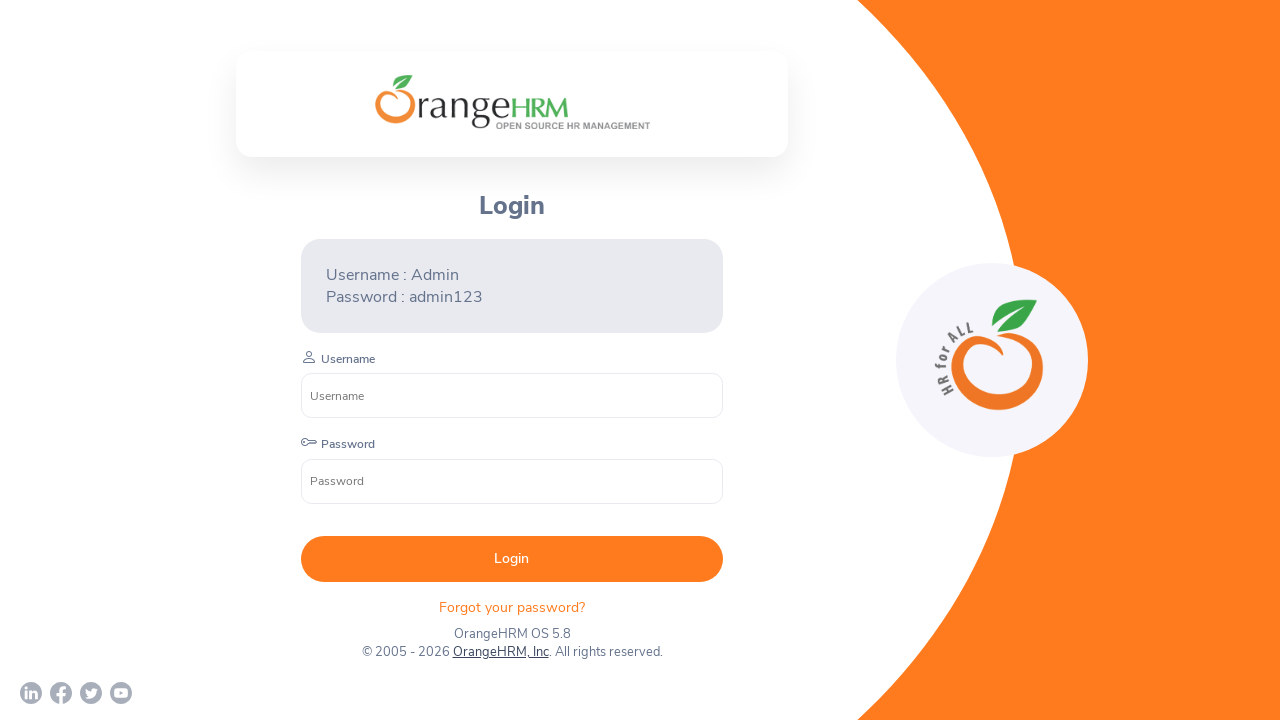

New window page load completed
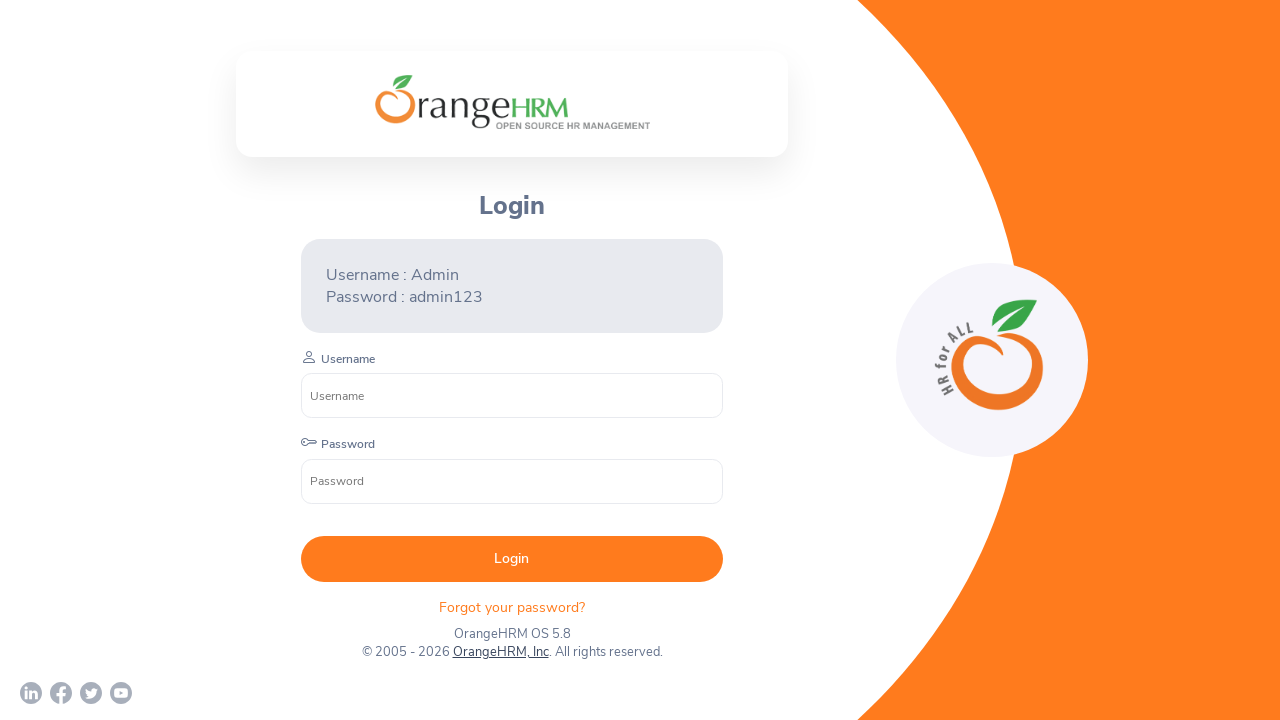

Printed new window title: Human Resources Management Software | HRMS | OrangeHRM
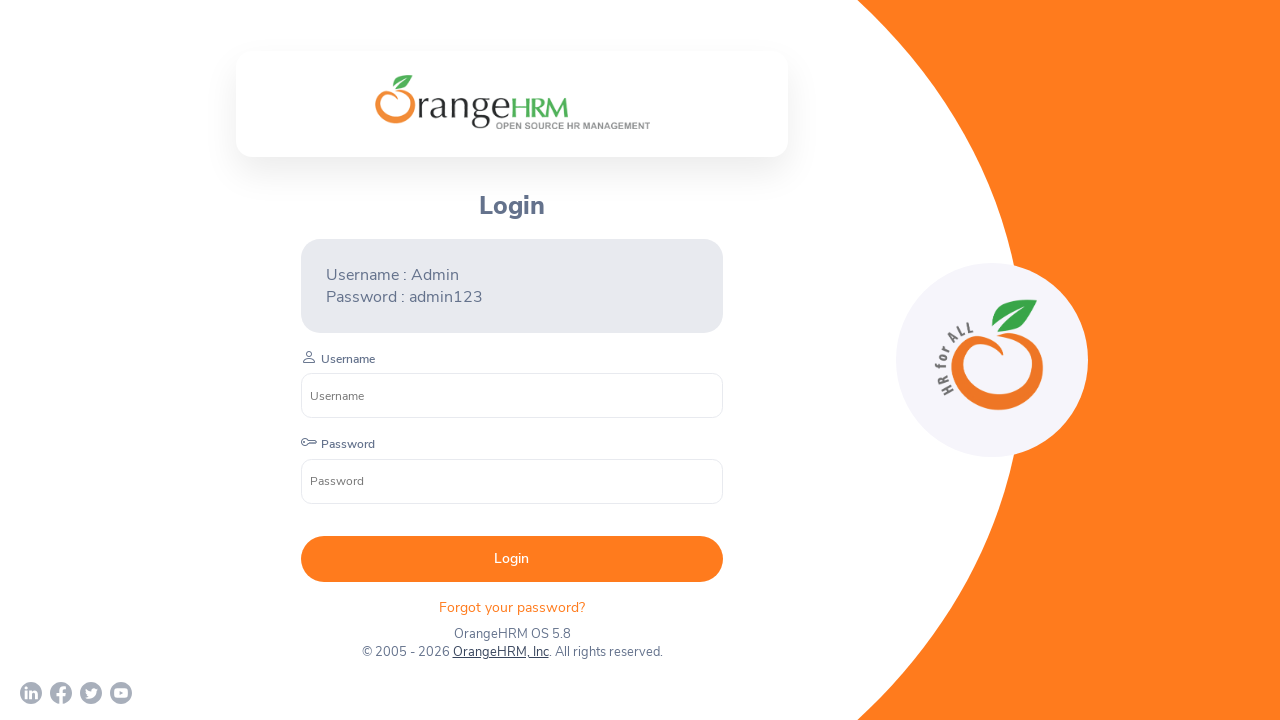

Printed original window title: OrangeHRM
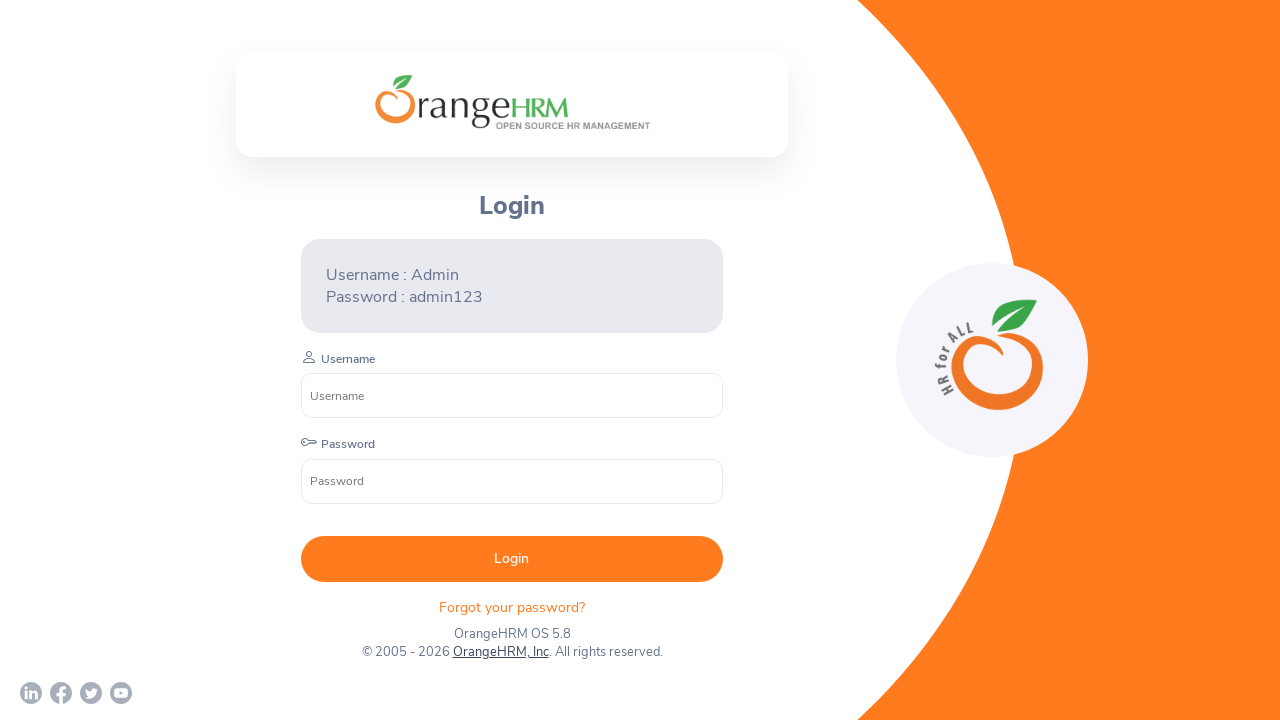

Closed the child window
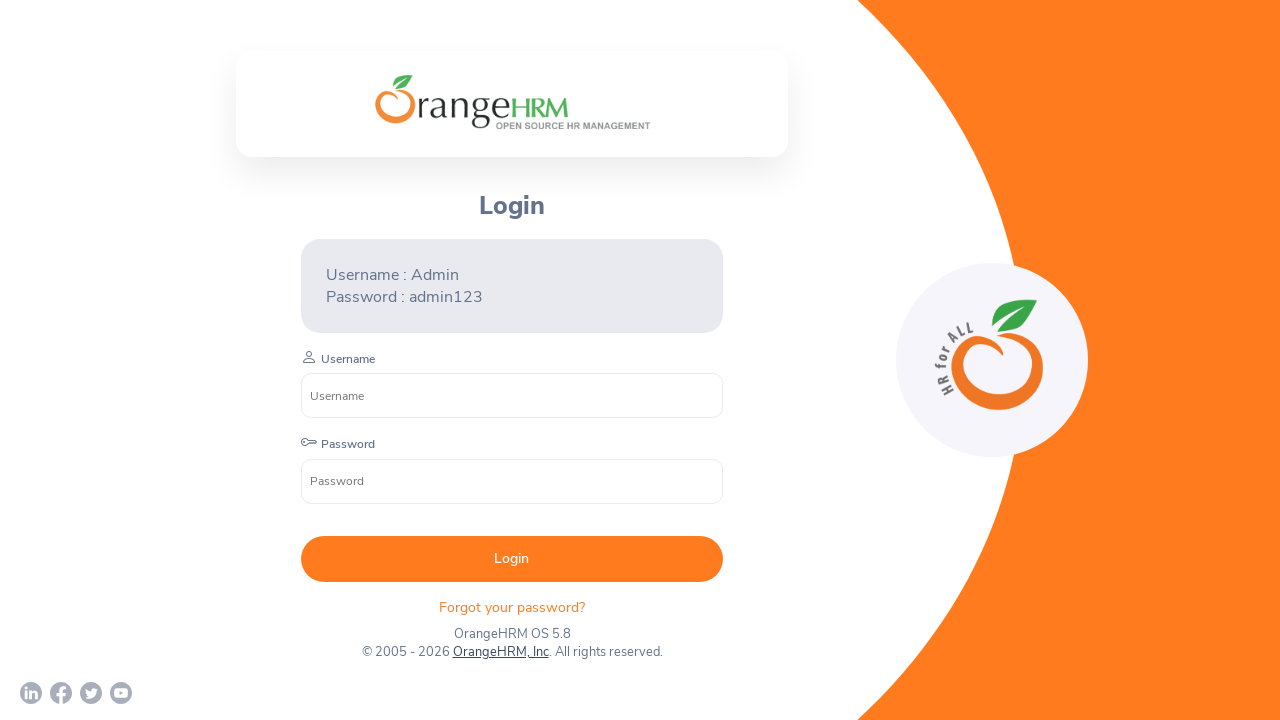

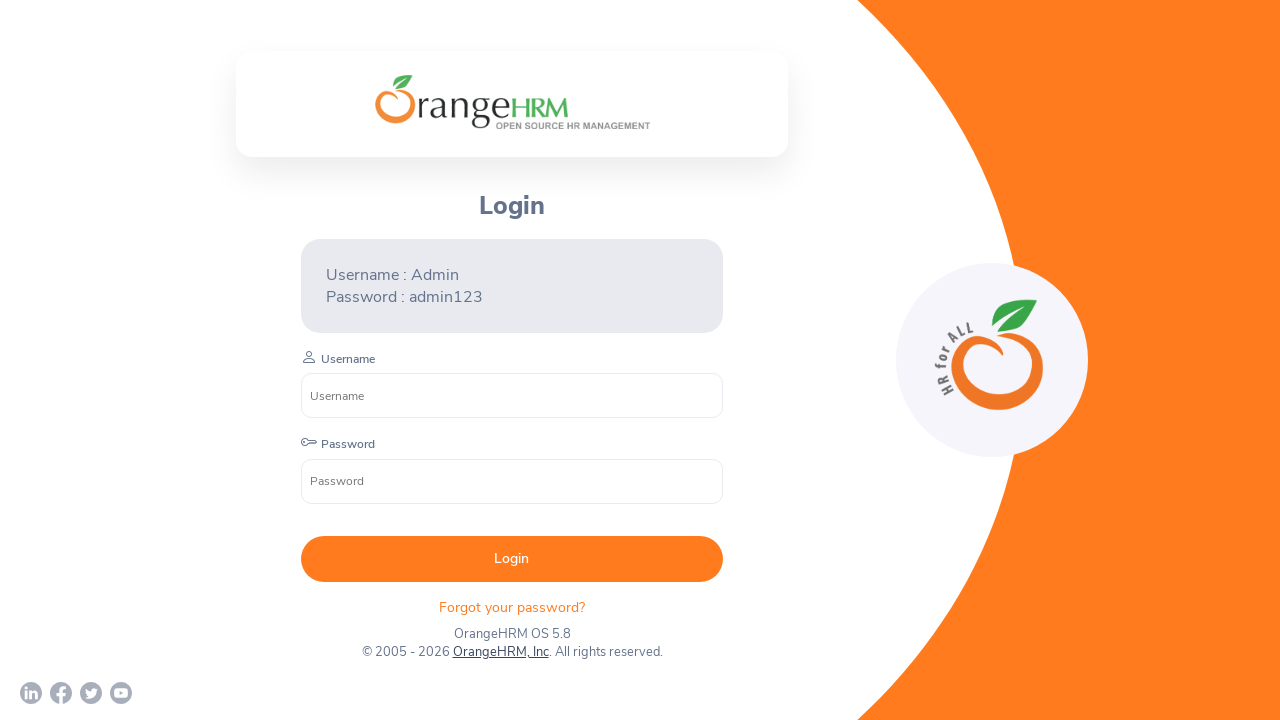